Tests adding an element on the herokuapp demo page by clicking the "Add Element" button and verifying the element appears

Starting URL: https://the-internet.herokuapp.com/

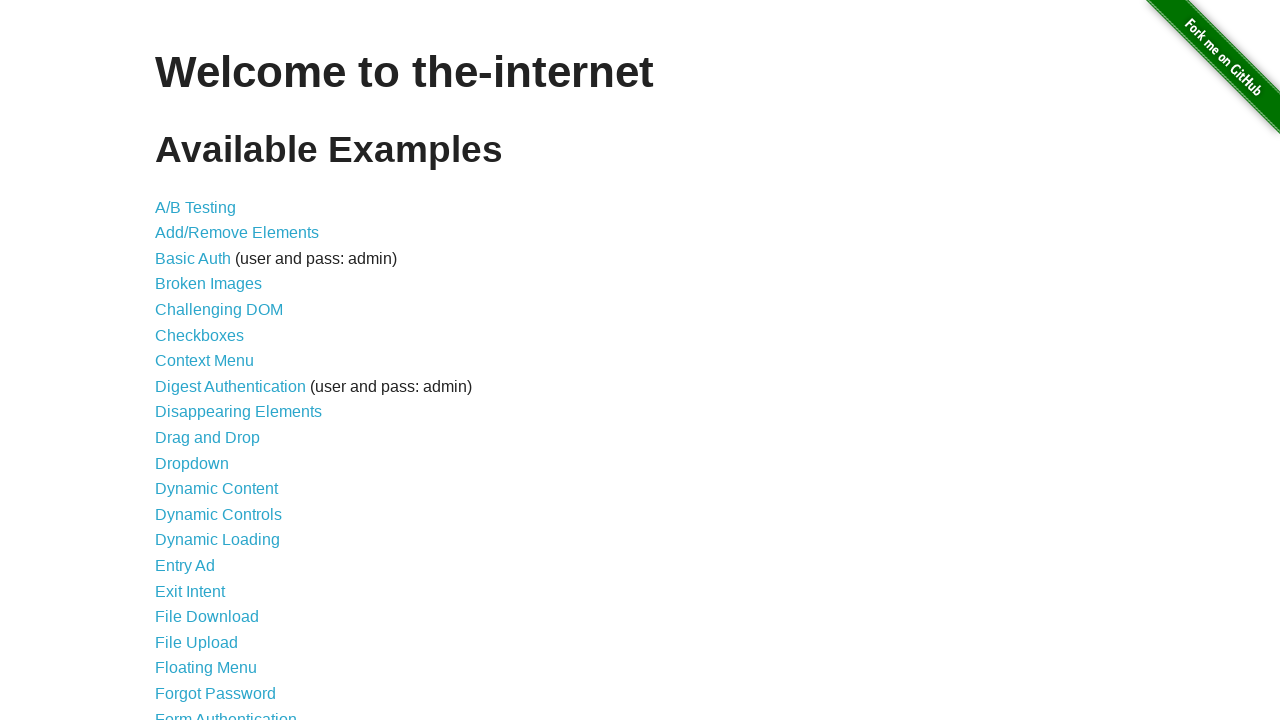

Clicked on add/remove elements link at (237, 233) on a[href='/add_remove_elements/']
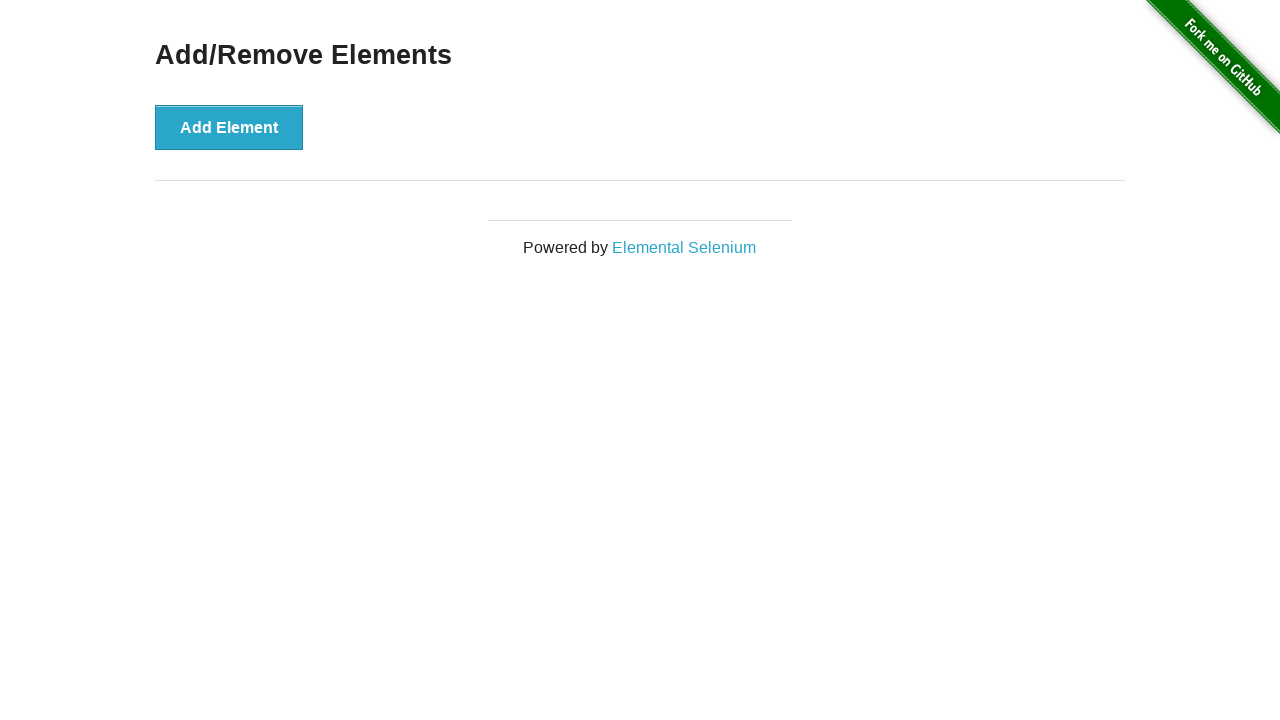

Clicked add element button at (229, 127) on button[onclick='addElement()']
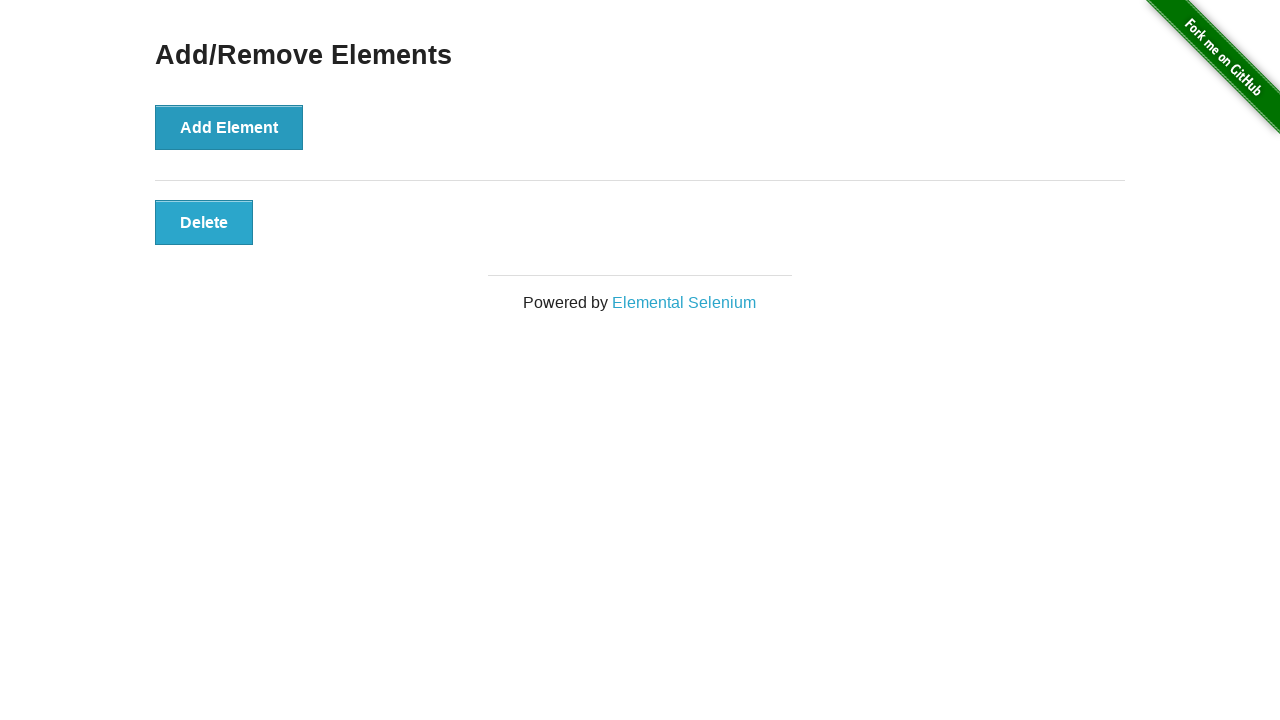

Verified element was added by waiting for button.added-manually selector
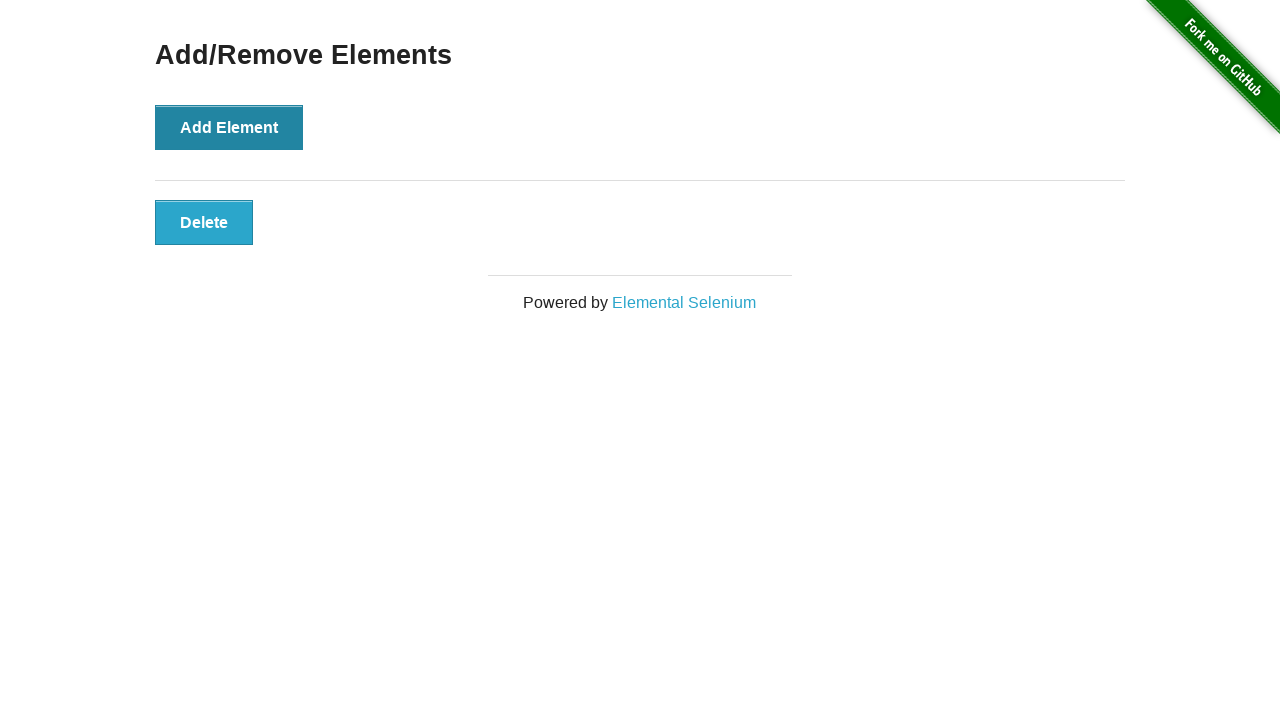

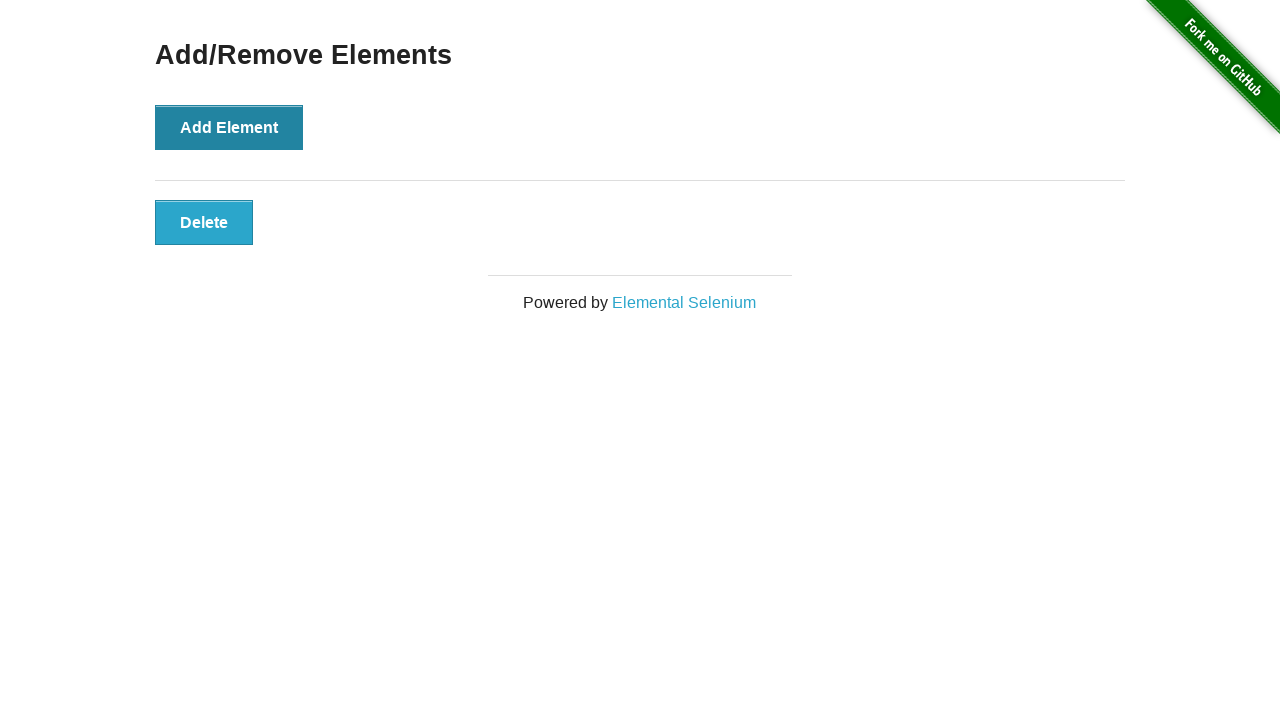